Runs an internet speed test on fibertest.net by clicking the start button and waiting for the test to complete, then verifies that speed results are displayed.

Starting URL: https://fibertest.net/

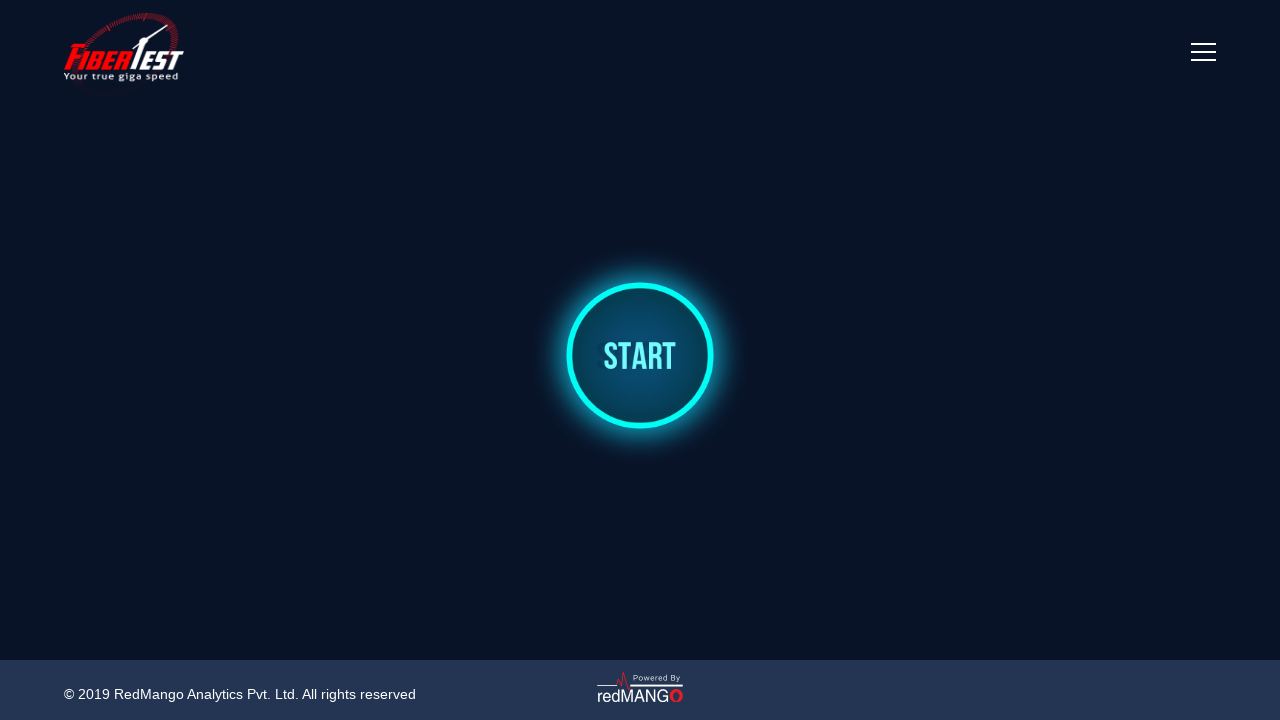

Waited for start speed test button to appear
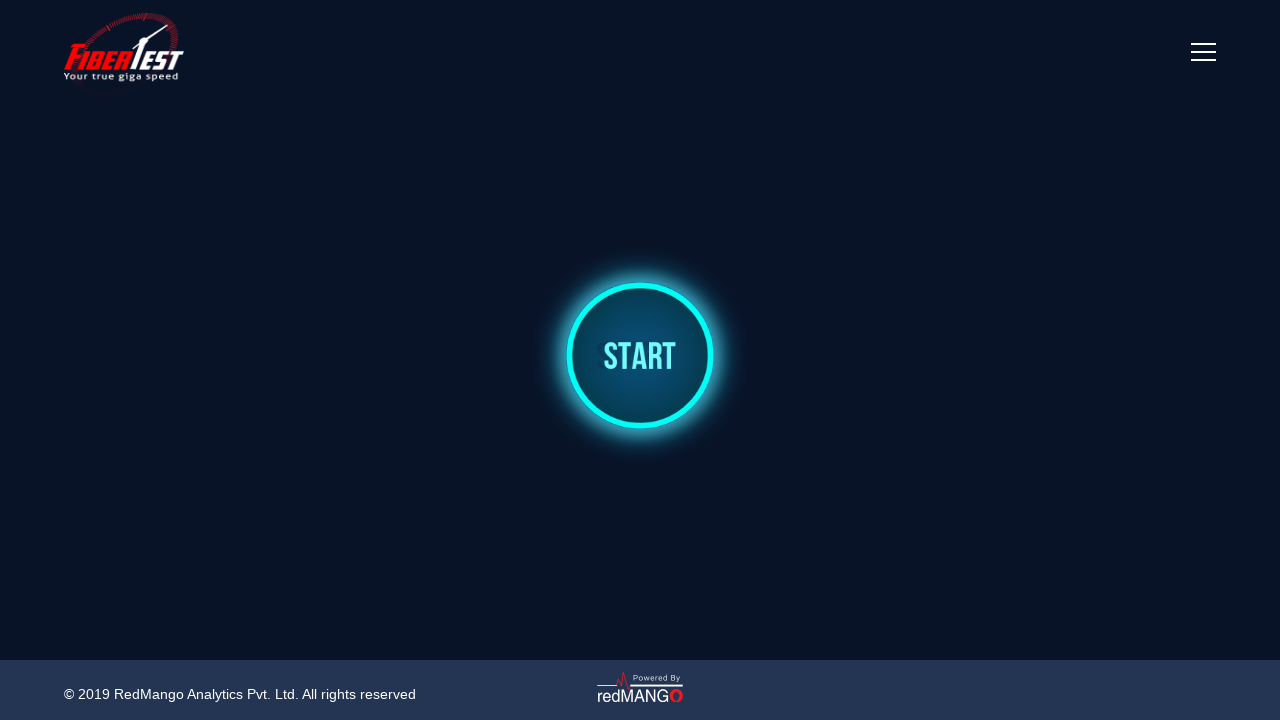

Clicked start speed test button
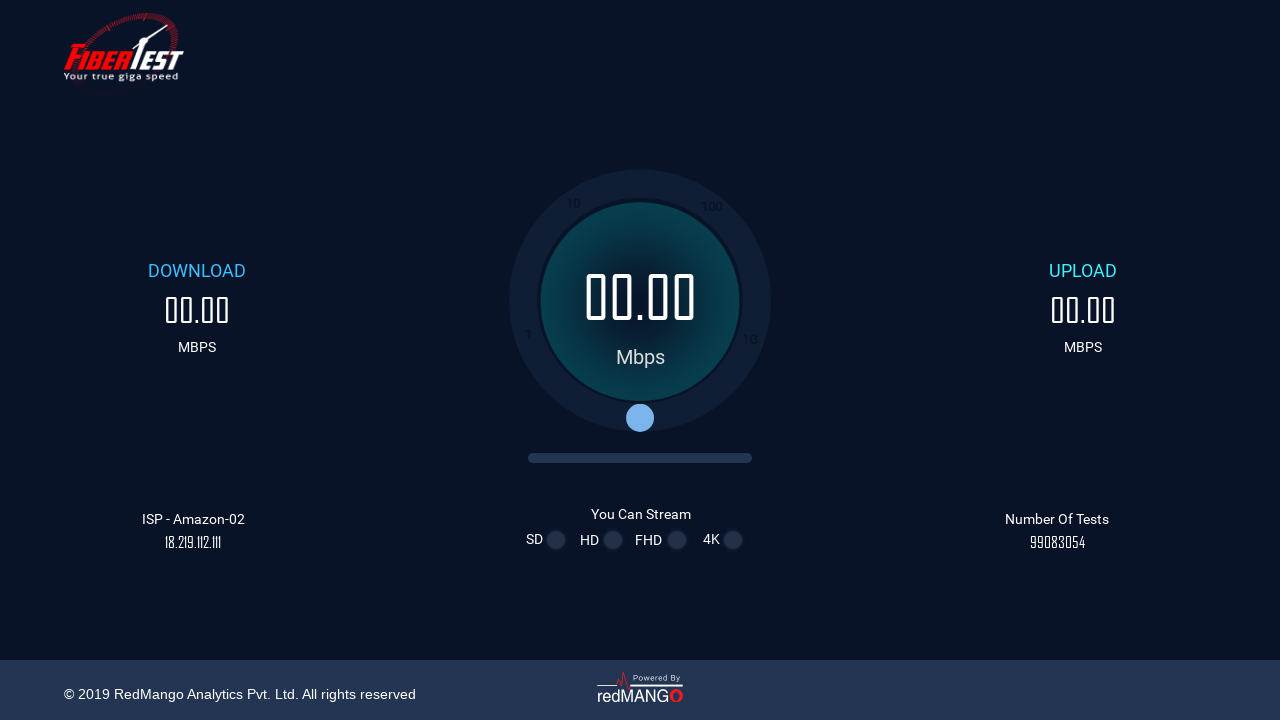

Speed test completed - 'start again' button appeared
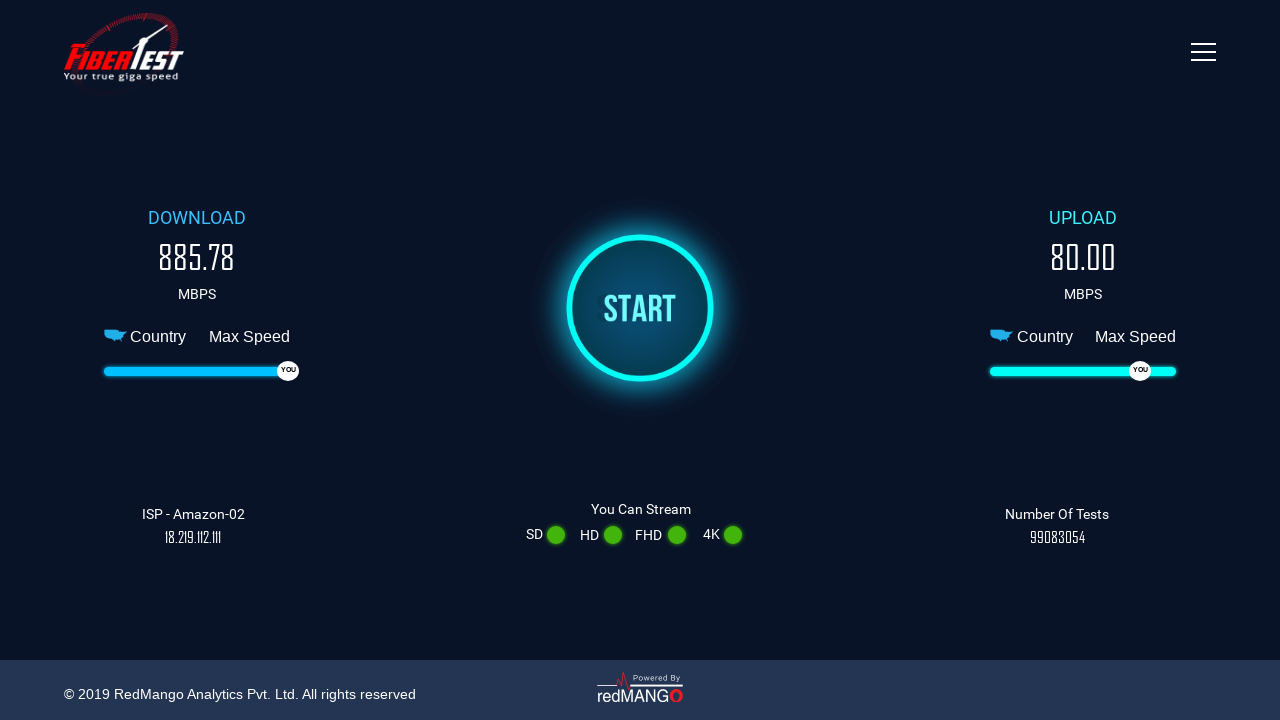

Download speed result element is visible
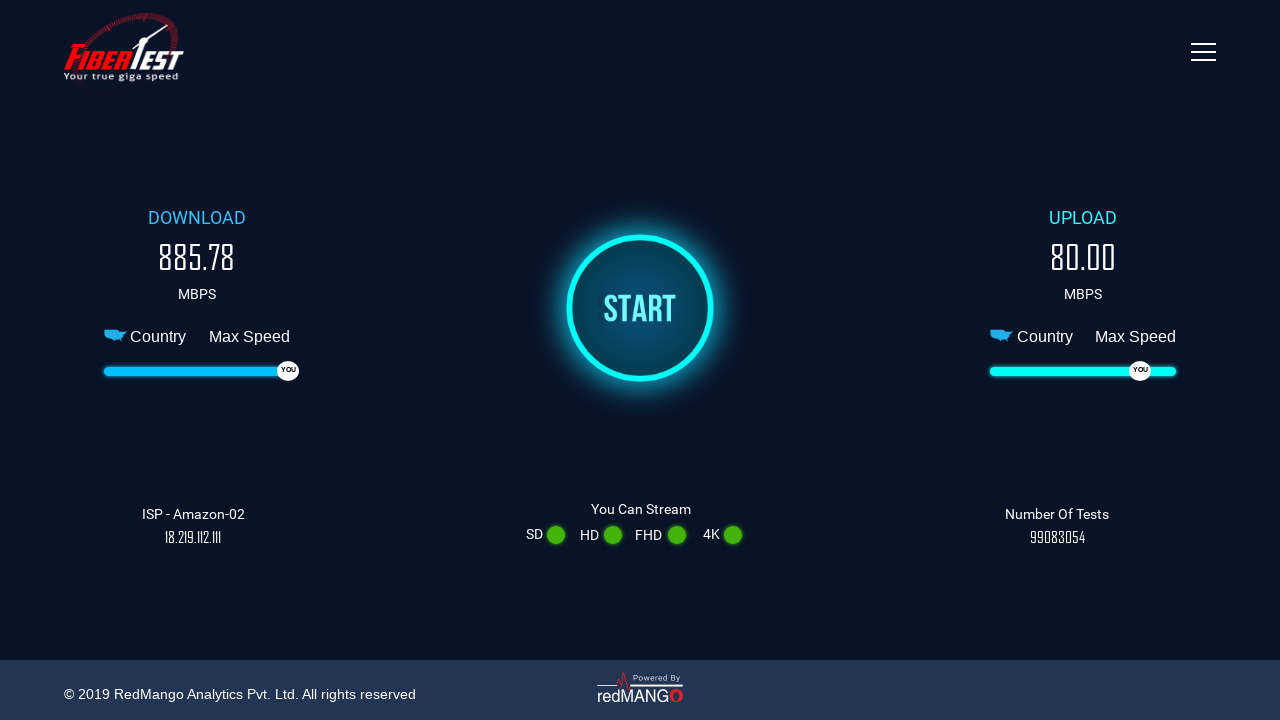

Upload speed result element is visible
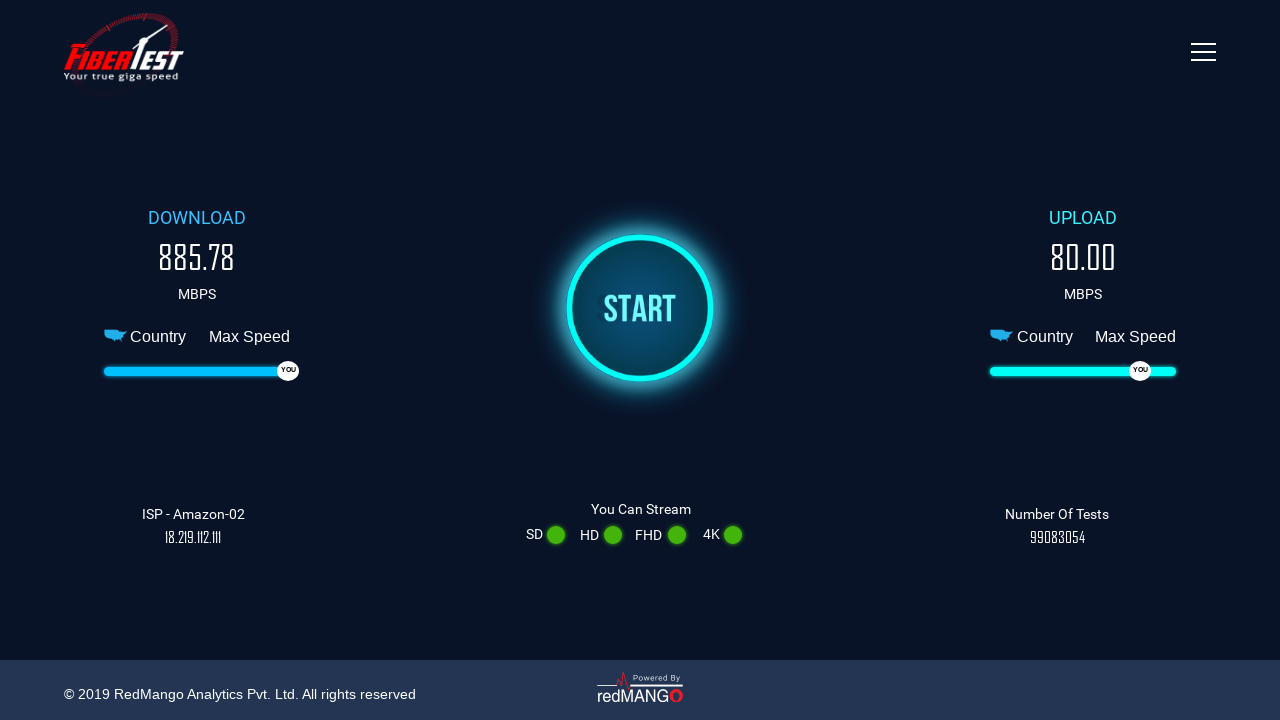

ISP information result element is visible
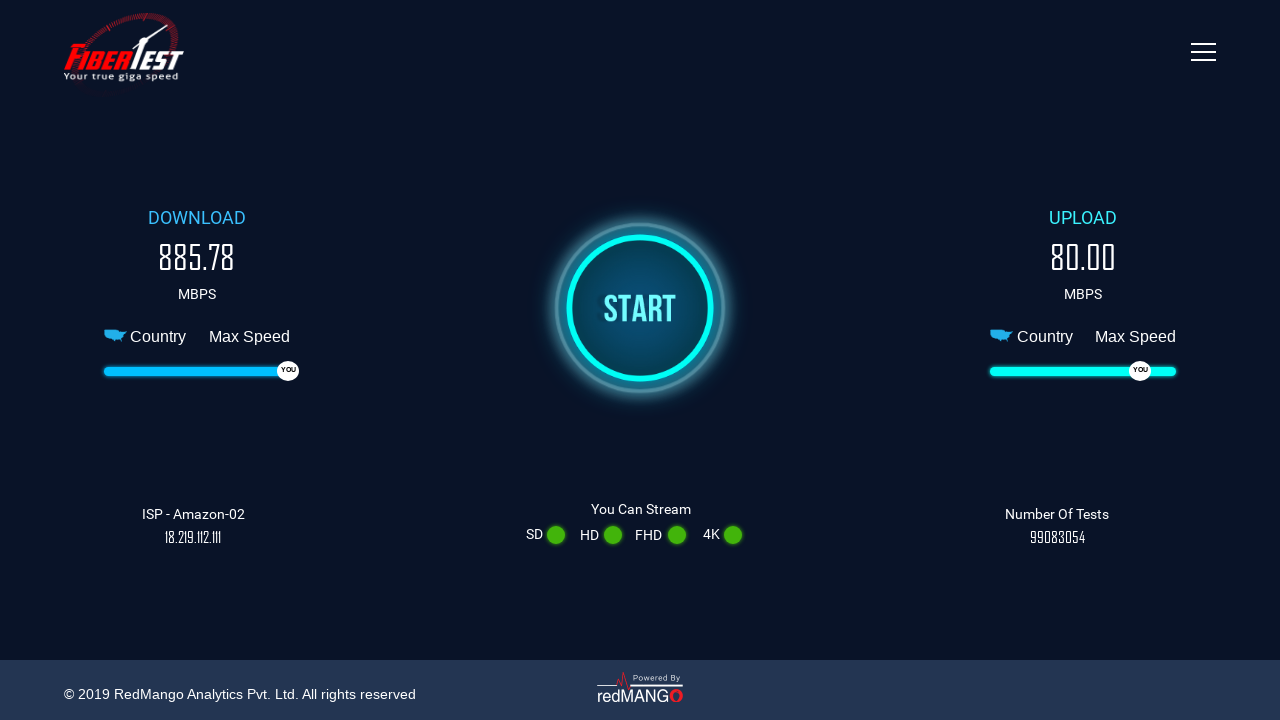

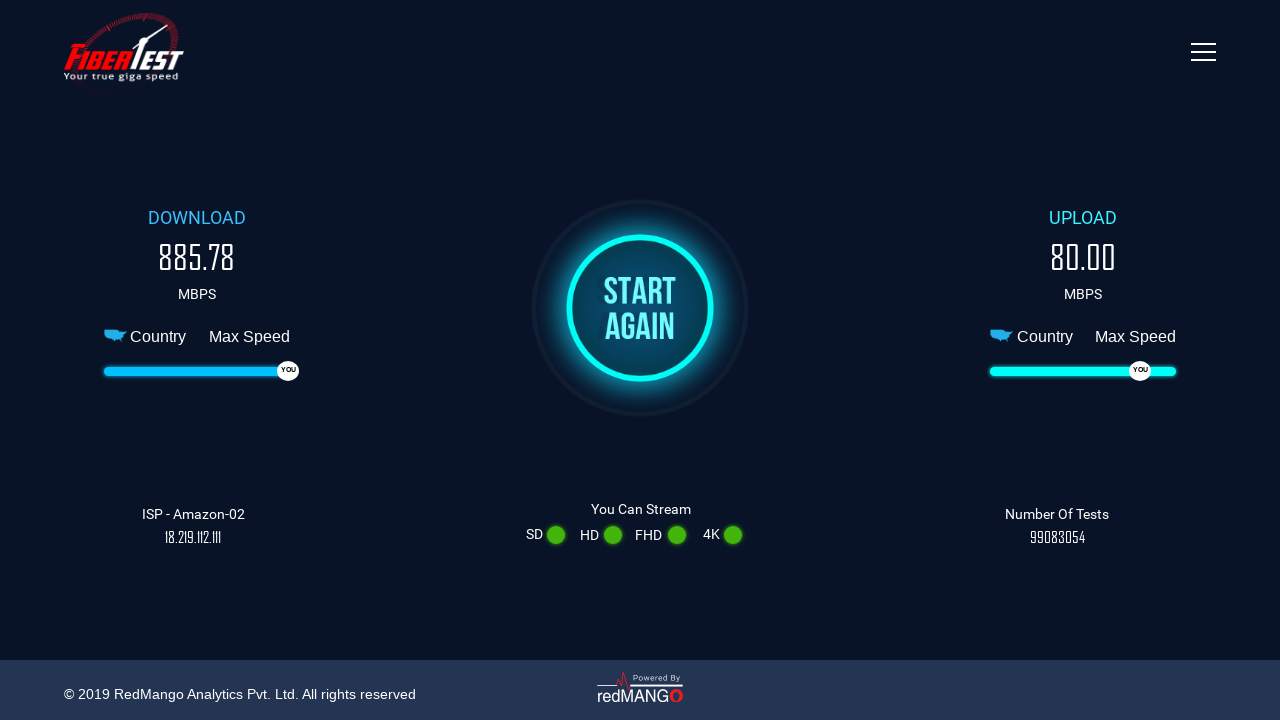